Tests dropdown selection functionality by selecting an option from a dropdown menu

Starting URL: http://the-internet.herokuapp.com/

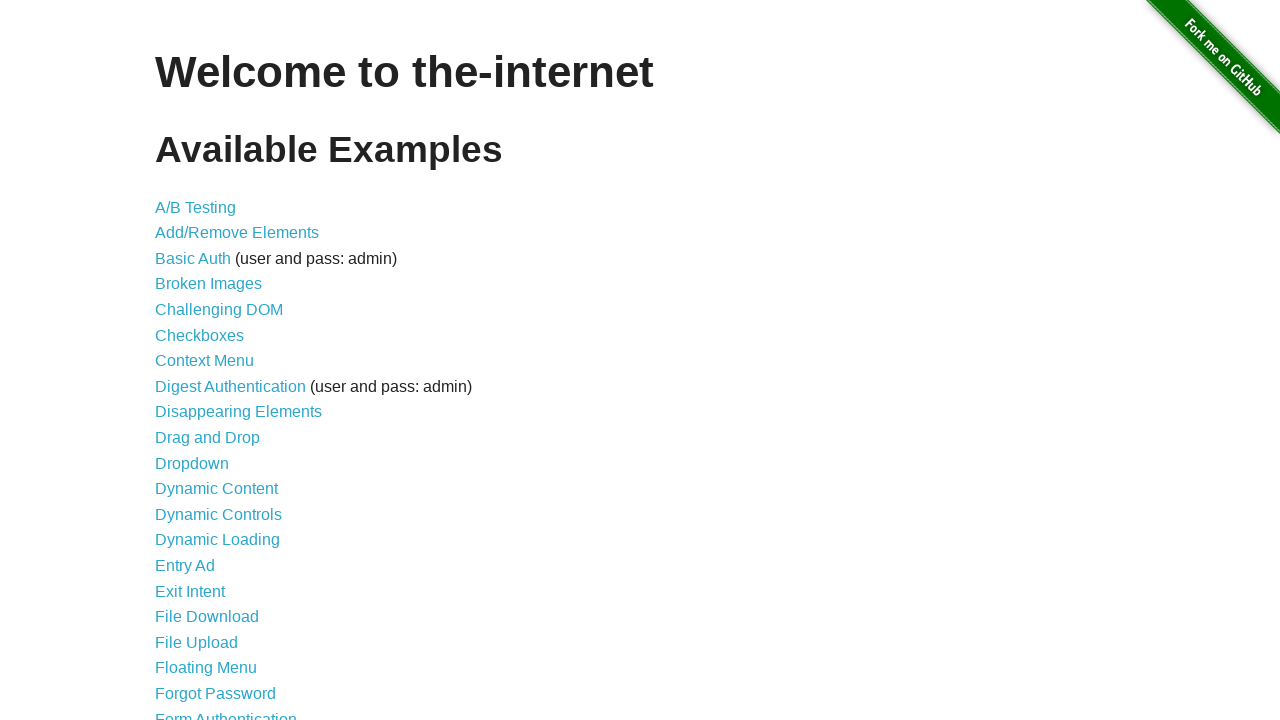

Clicked link to navigate to dropdown page at (192, 463) on [href="/dropdown"]
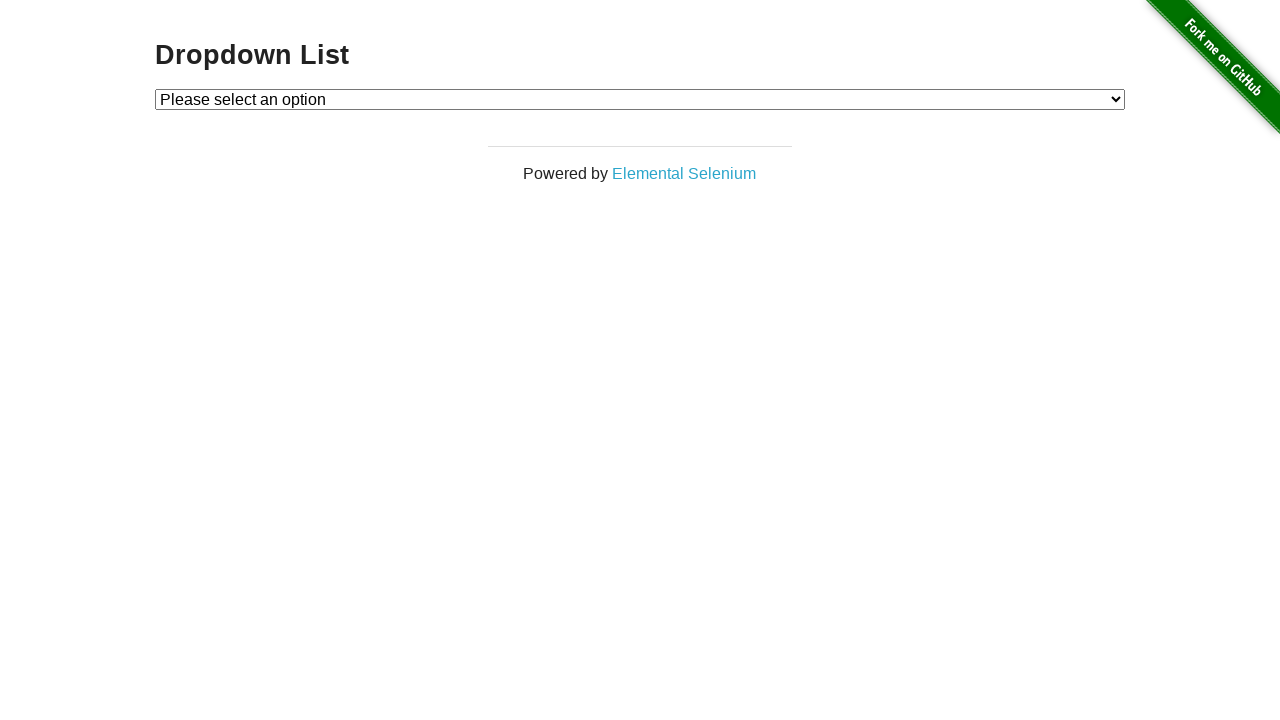

Selected option 1 from dropdown menu on #dropdown
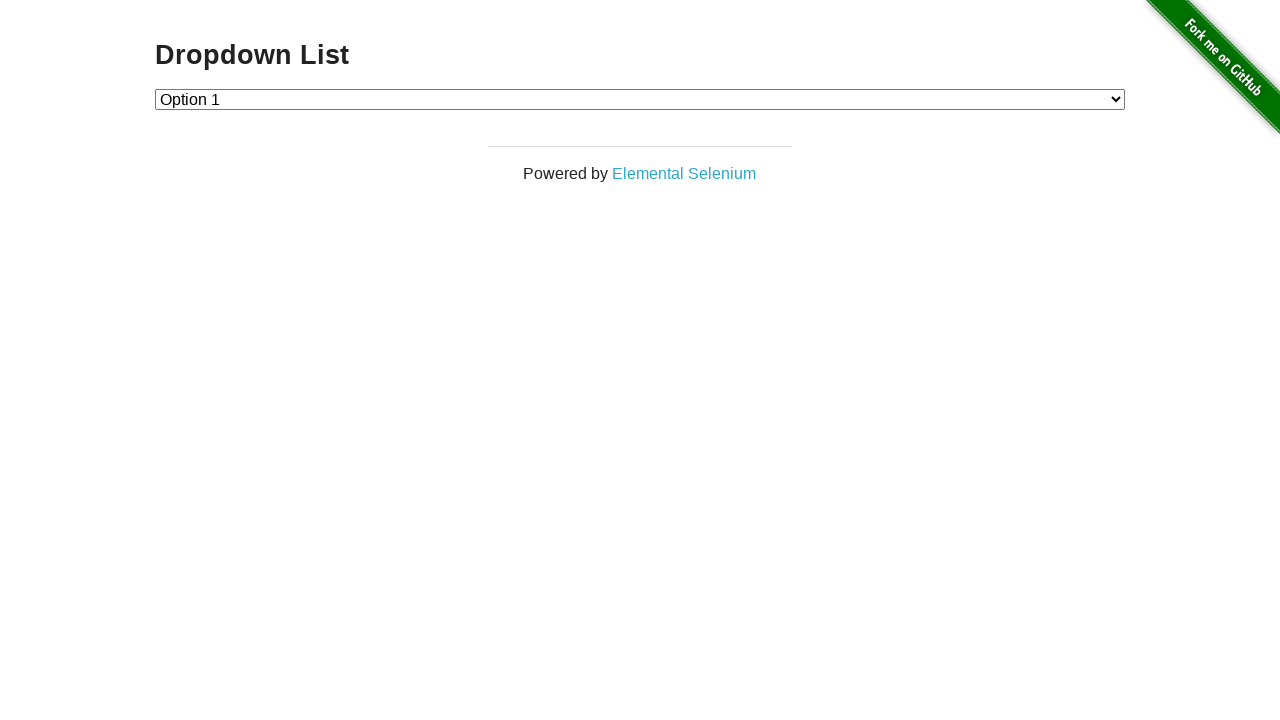

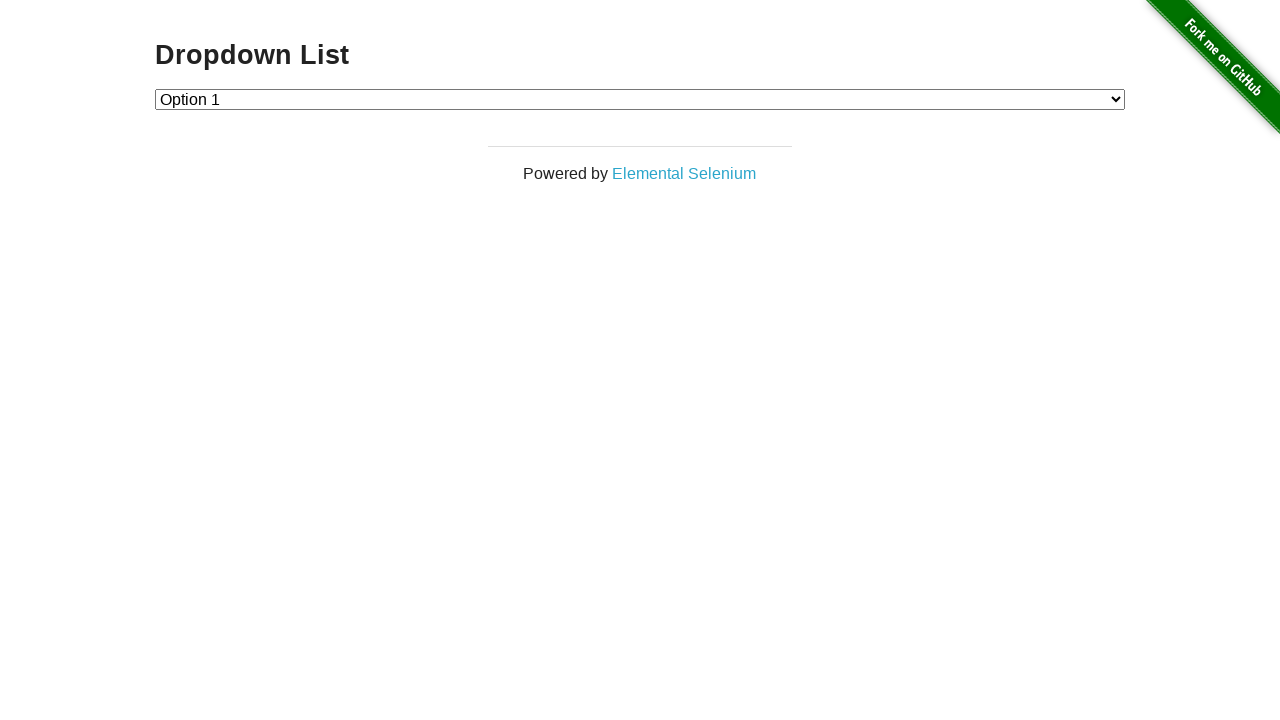